Tests an e-commerce grocery shopping flow by searching for products containing "ber", adding them to cart, proceeding to checkout, applying a promo code, and verifying discount calculations and total amounts.

Starting URL: https://rahulshettyacademy.com/seleniumPractise/

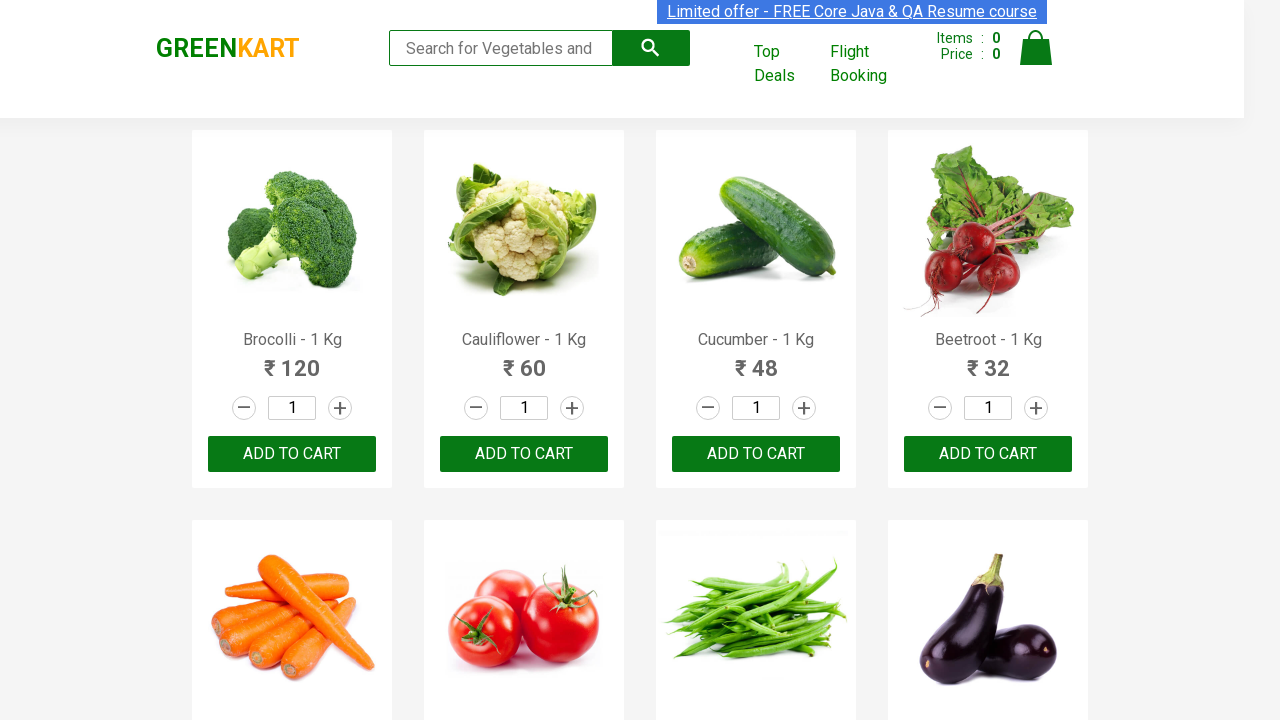

Filled search field with 'ber' to find berry products on input.search-keyword
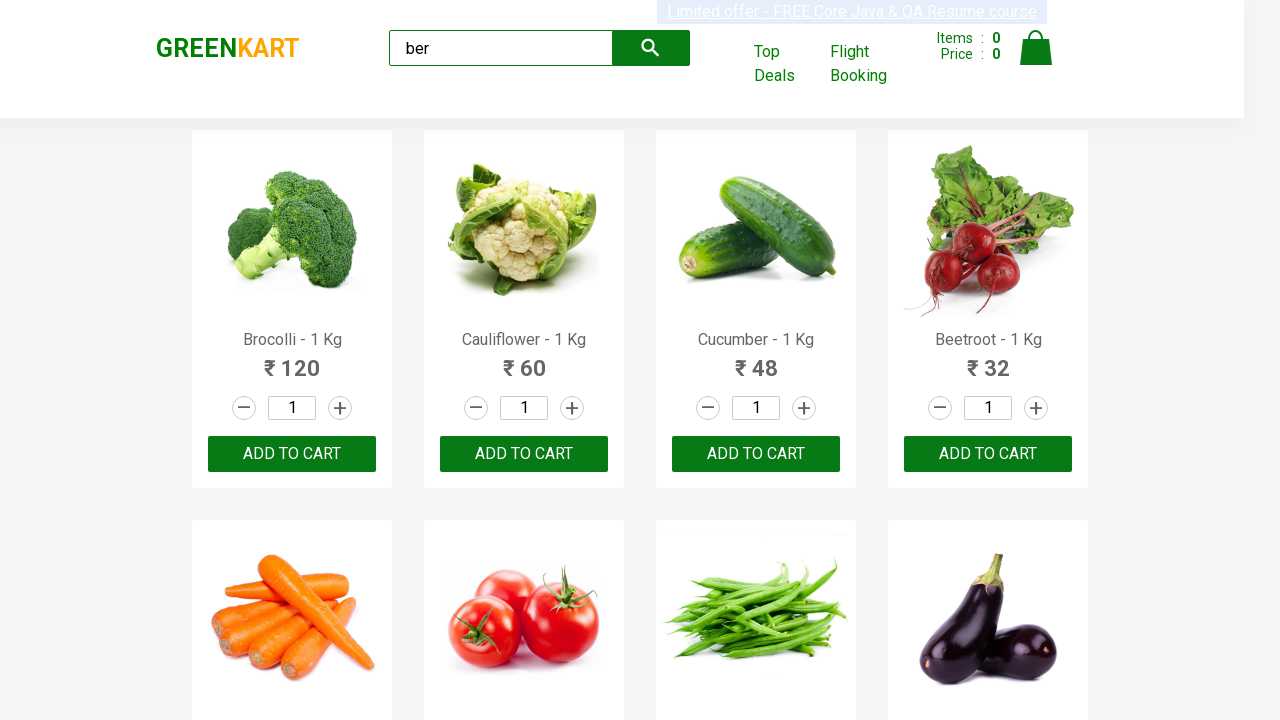

Waited for search results to load
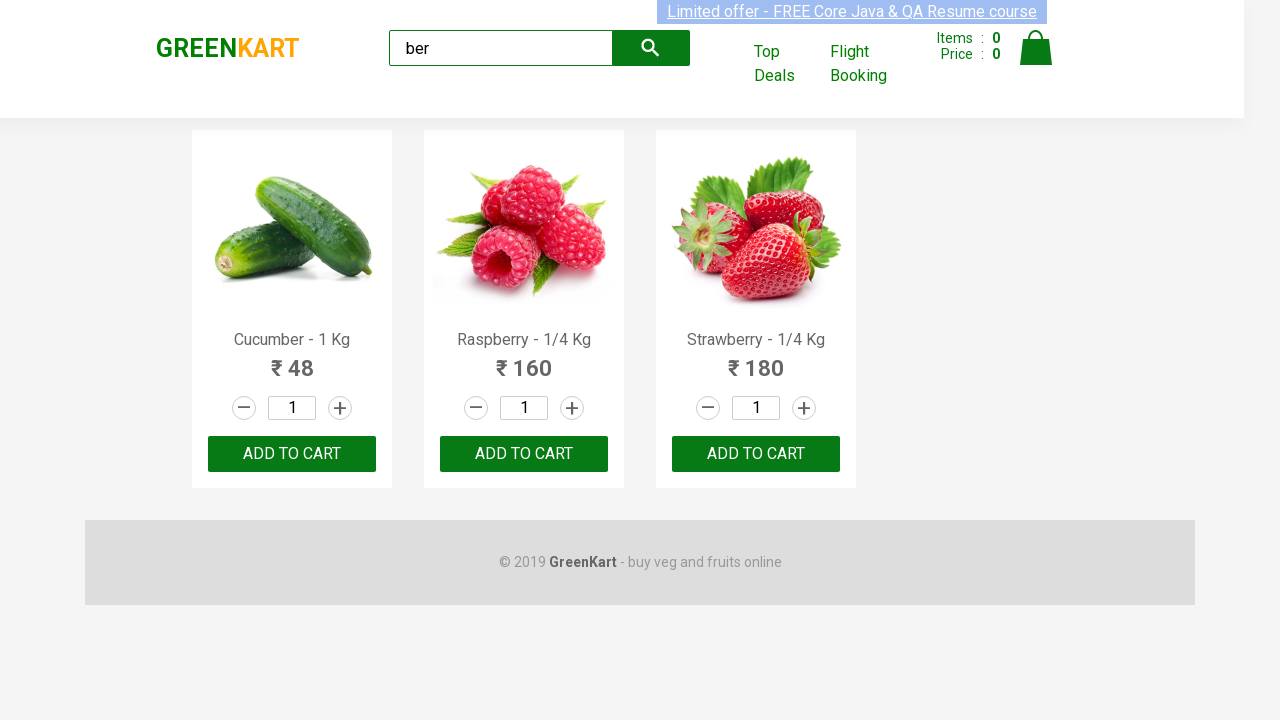

Verified 3 products are displayed in search results
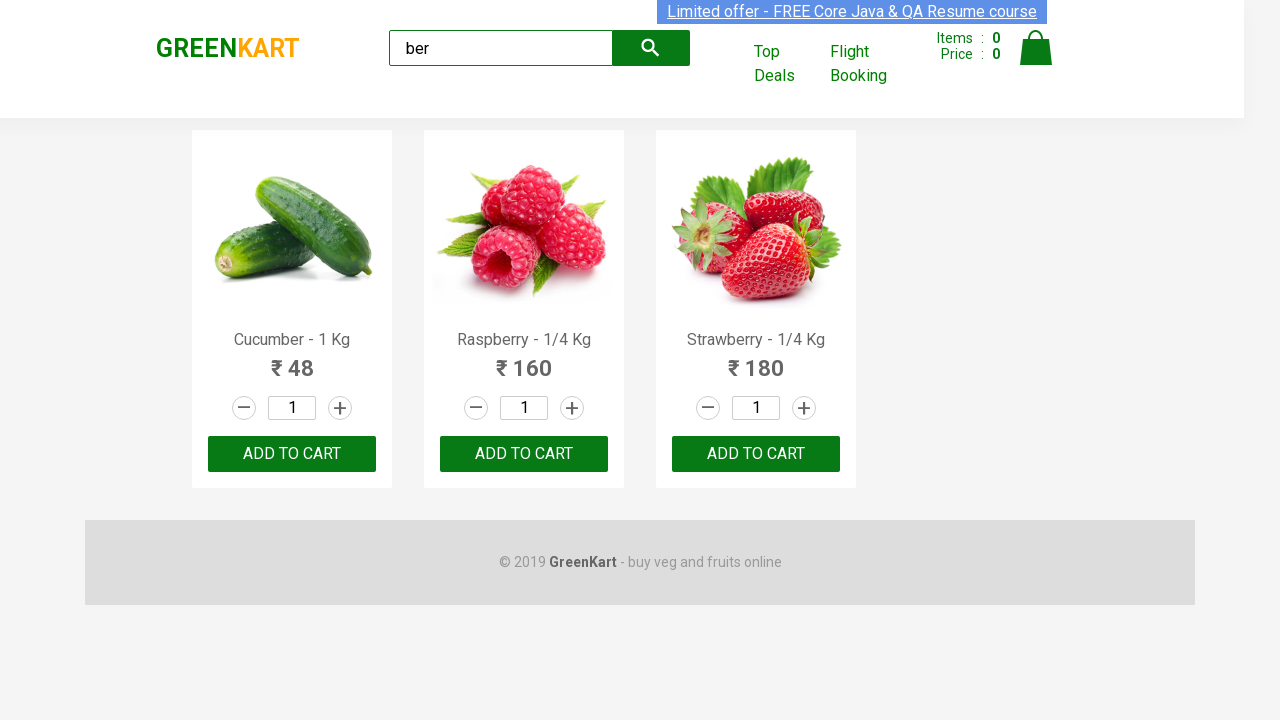

Clicked 'Add to Cart' button for product 1 at (292, 454) on xpath=//div[@class='product-action']/button >> nth=0
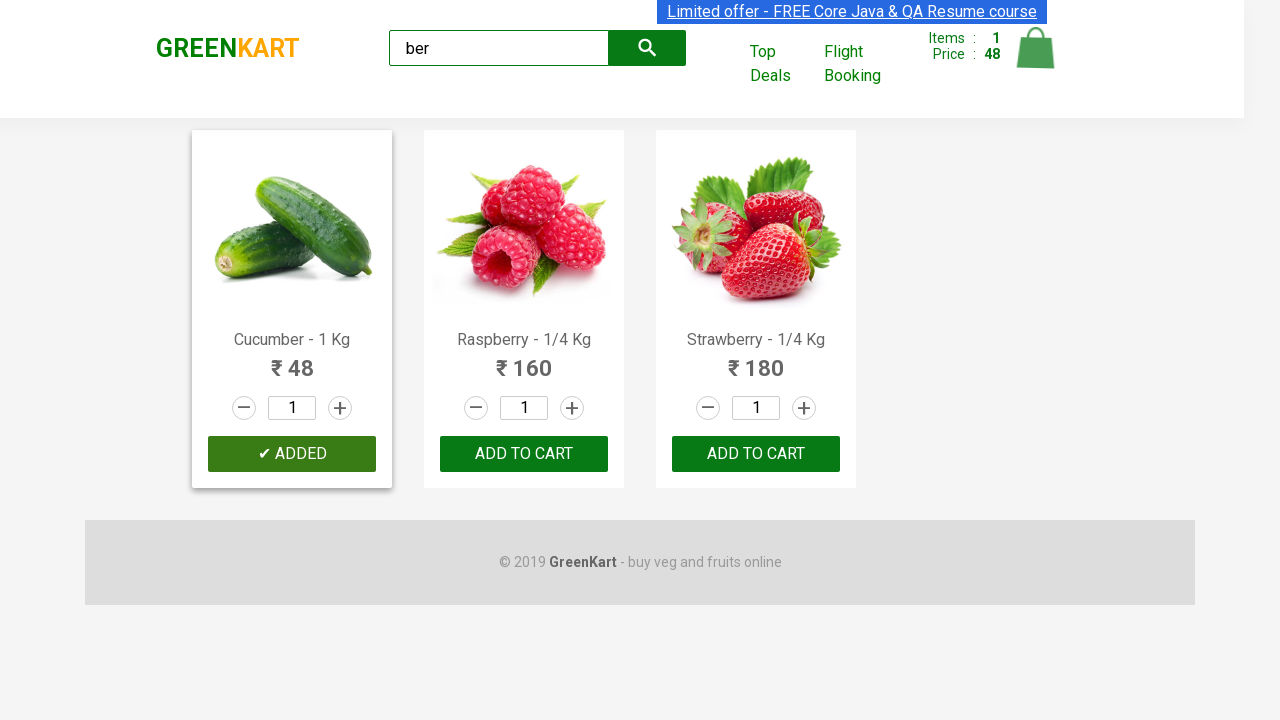

Clicked 'Add to Cart' button for product 2 at (524, 454) on xpath=//div[@class='product-action']/button >> nth=1
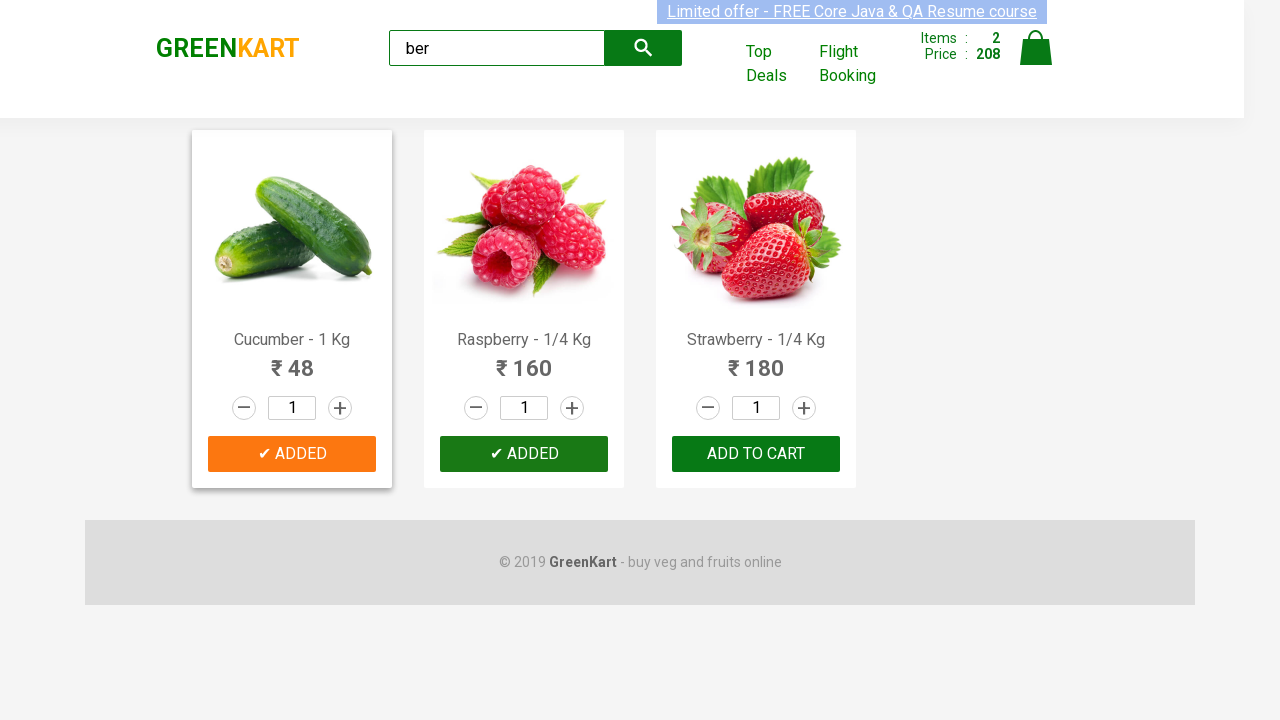

Clicked 'Add to Cart' button for product 3 at (756, 454) on xpath=//div[@class='product-action']/button >> nth=2
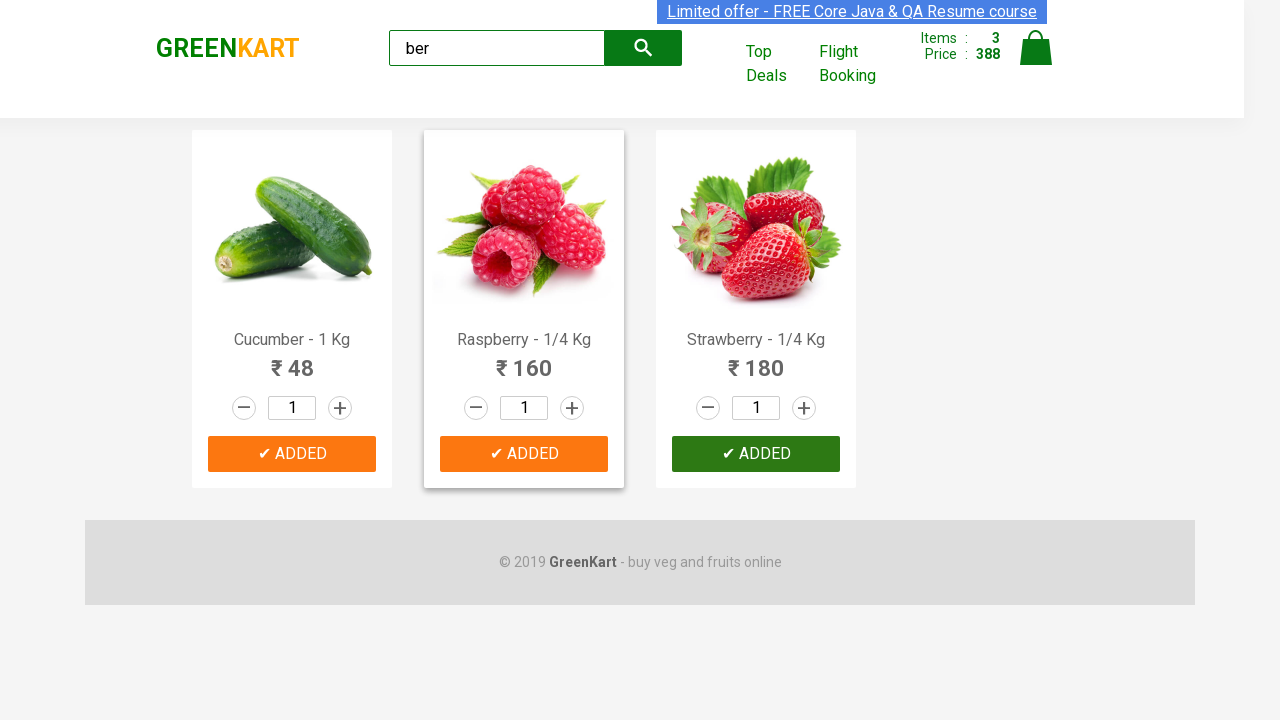

Clicked cart icon to view shopping cart at (1036, 48) on xpath=//img[@alt='Cart']
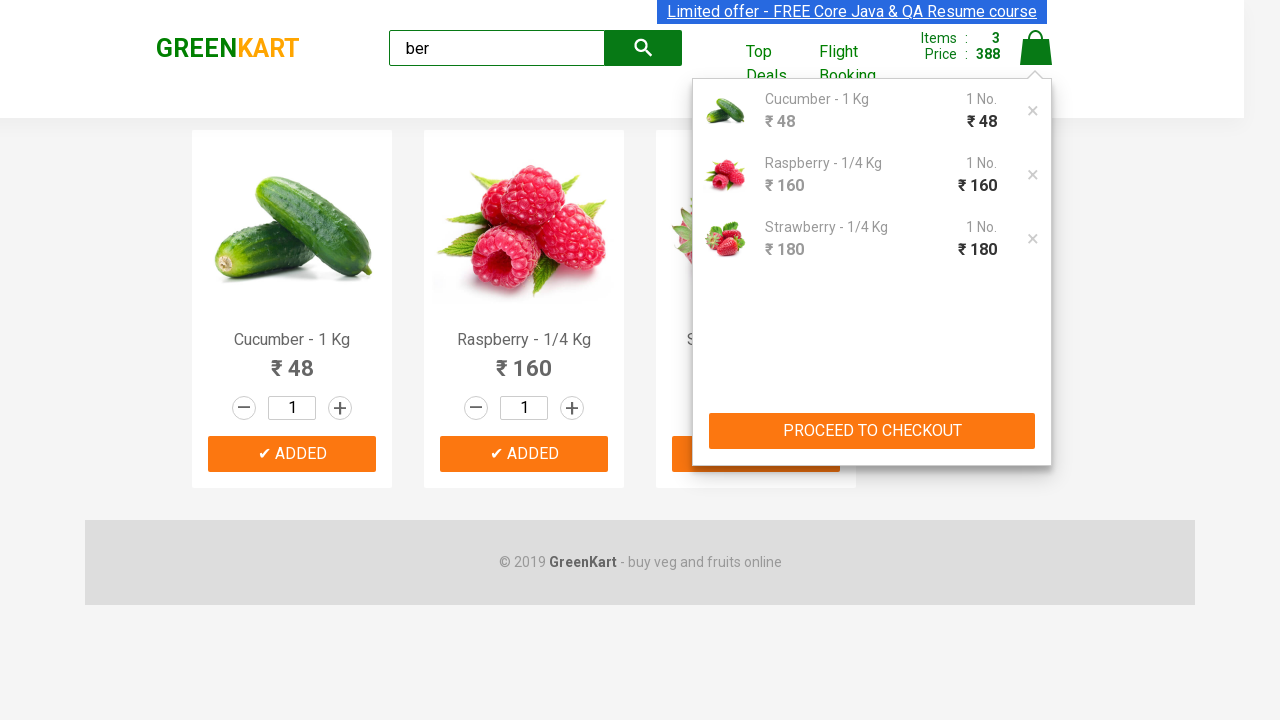

Clicked 'PROCEED TO CHECKOUT' button at (872, 431) on xpath=//button[text()='PROCEED TO CHECKOUT']
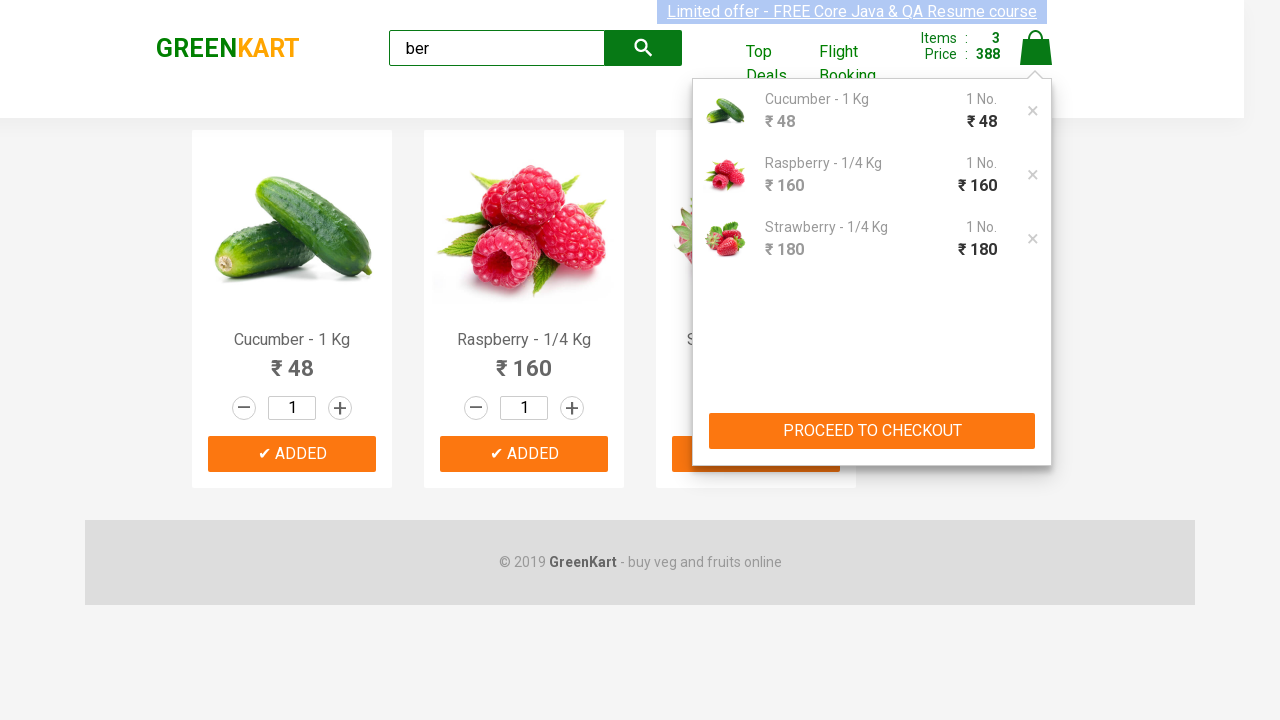

Promo code input field loaded
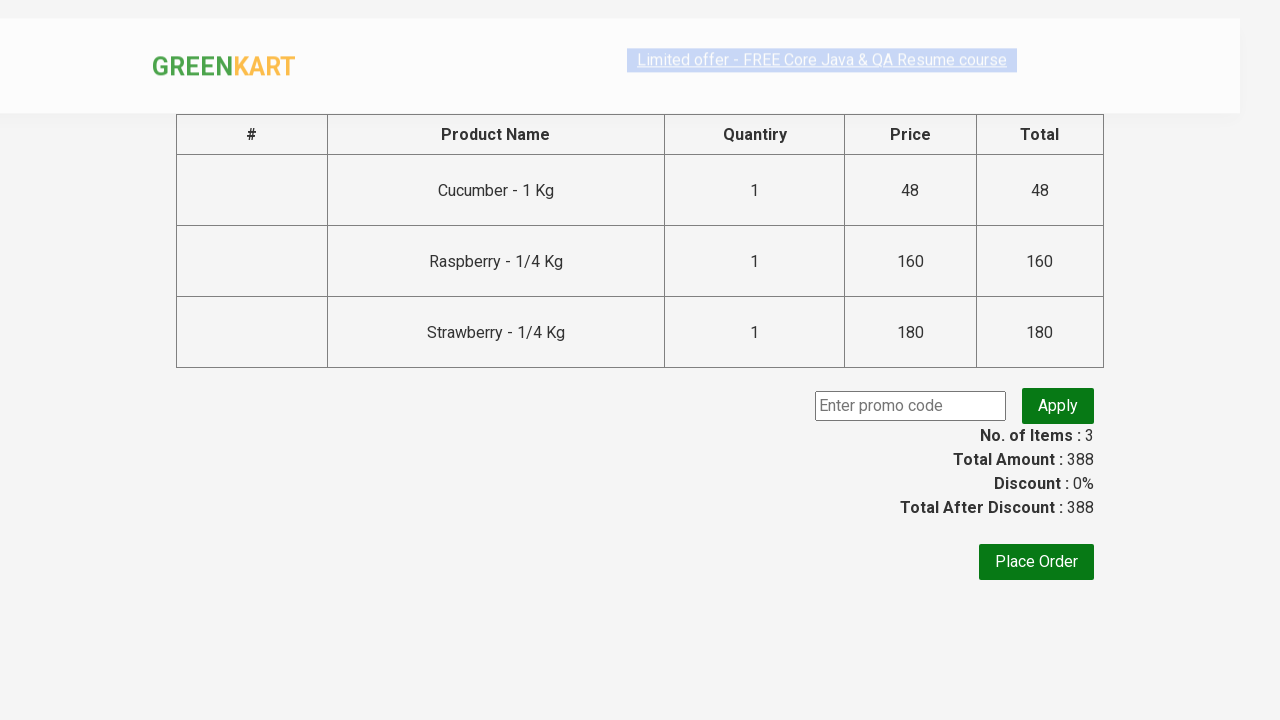

Entered promo code 'rahulshettyacademy' on .promoCode
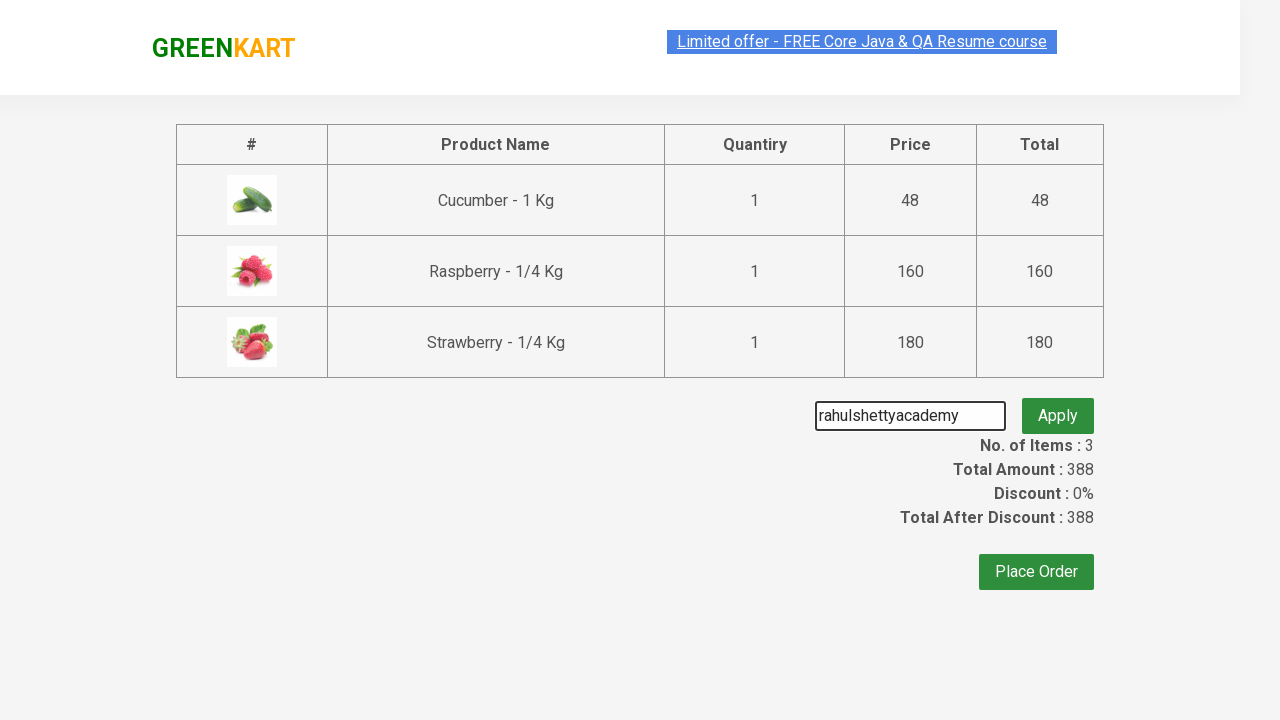

Clicked apply promo button at (1058, 406) on .promoBtn
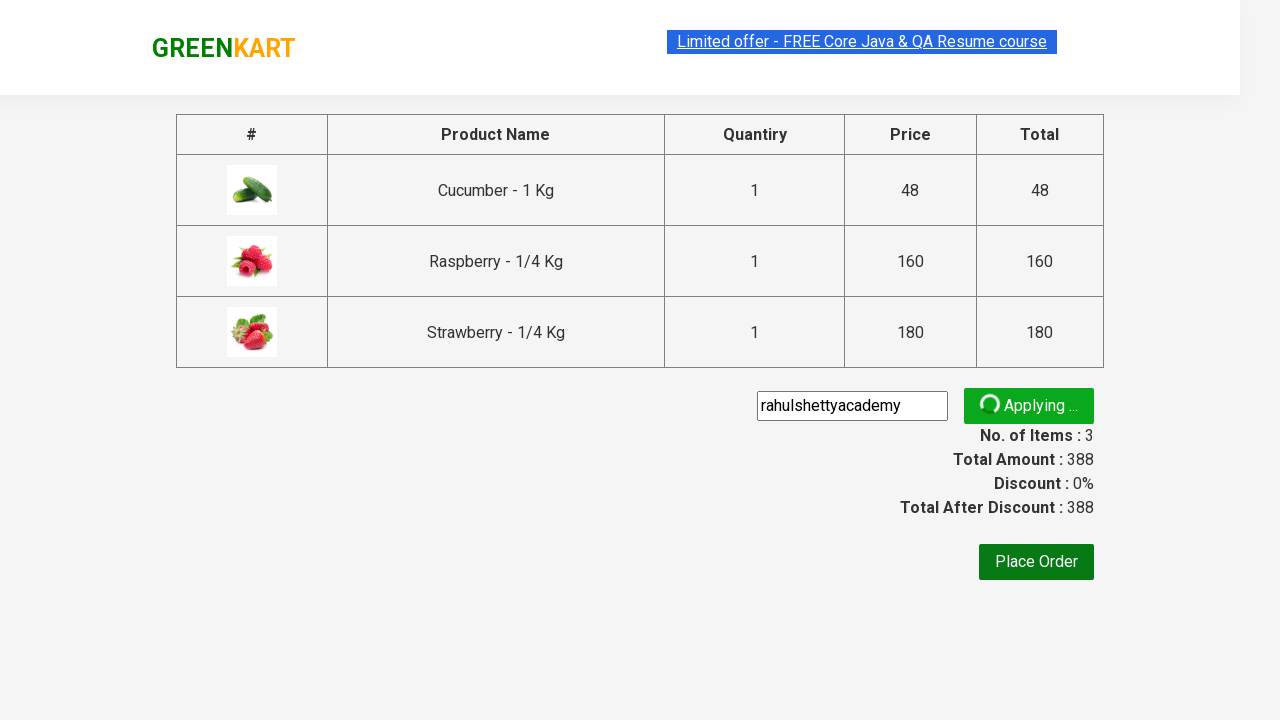

Promo discount information appeared
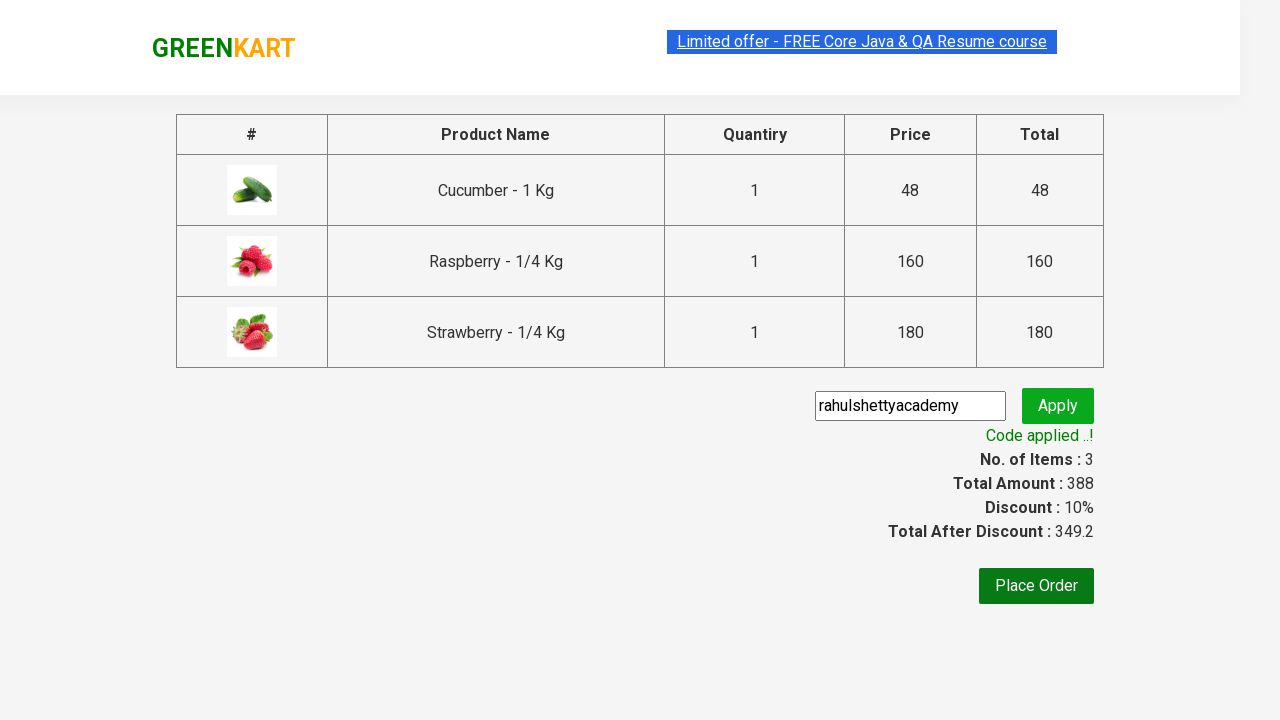

Verified discount was applied and promo info is visible
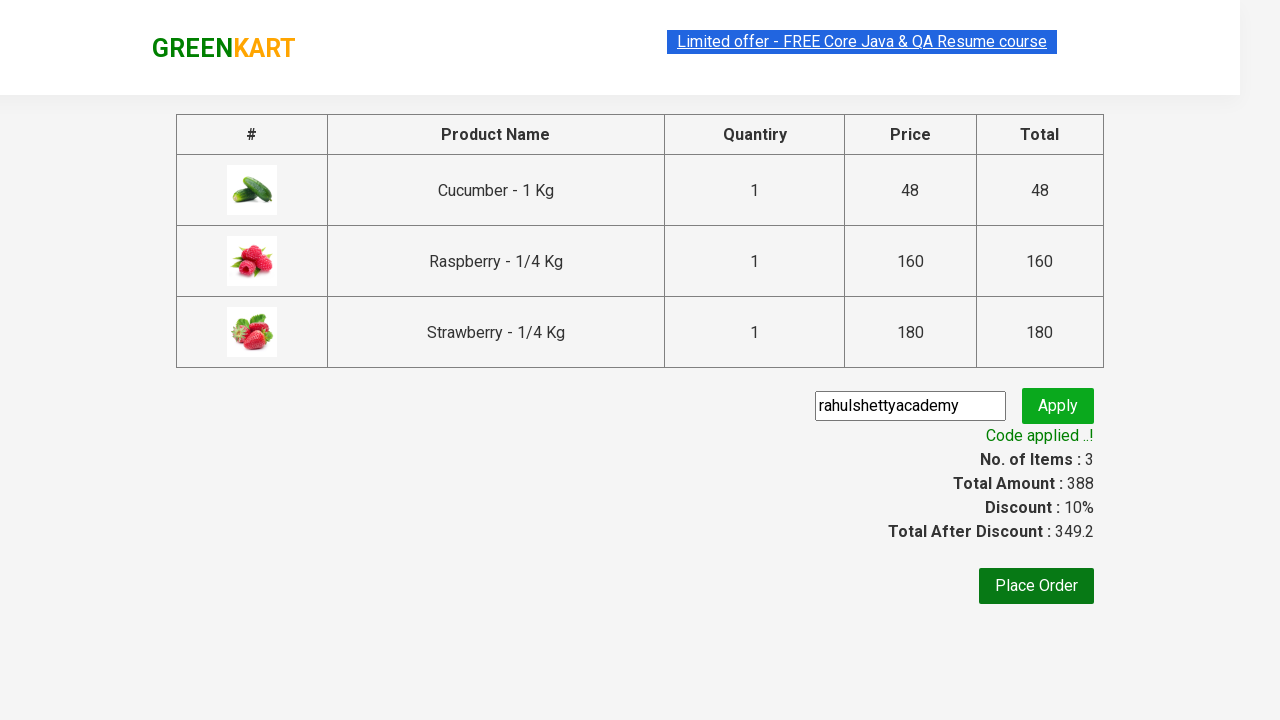

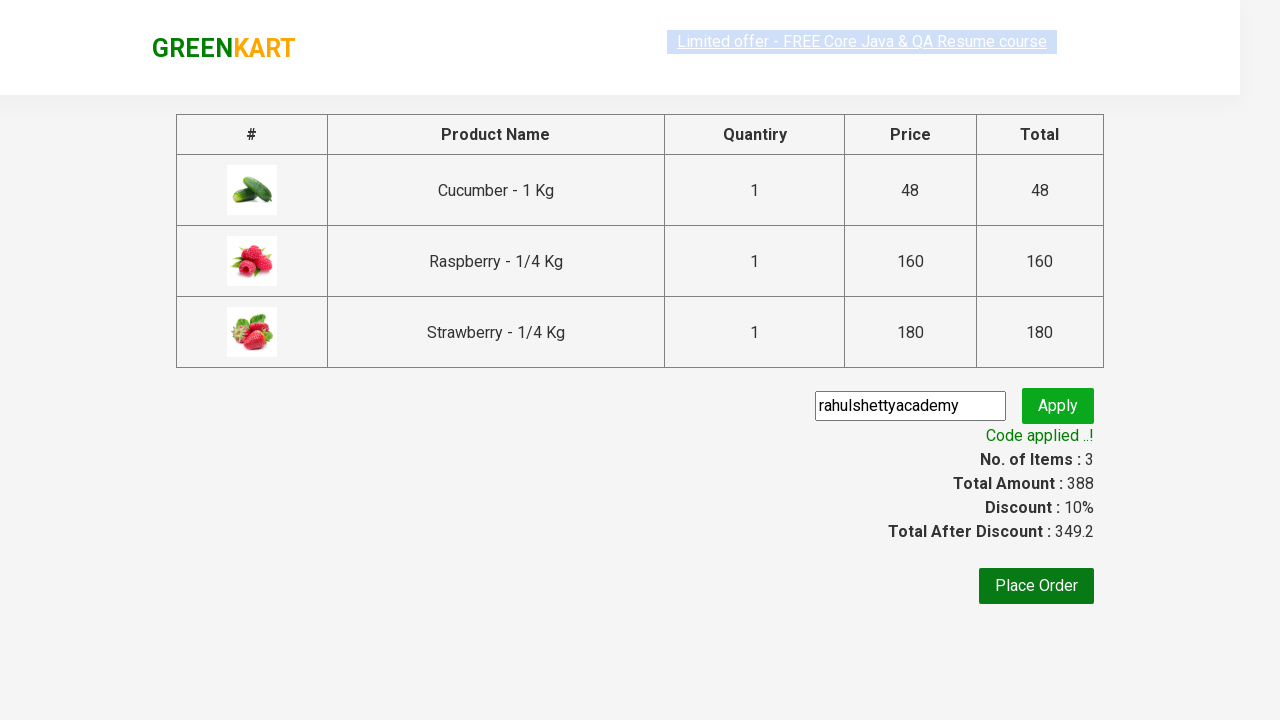